Solves a math captcha by calculating a formula based on a displayed value, then fills the answer and submits the form with robot verification checkboxes

Starting URL: https://suninjuly.github.io/math.html

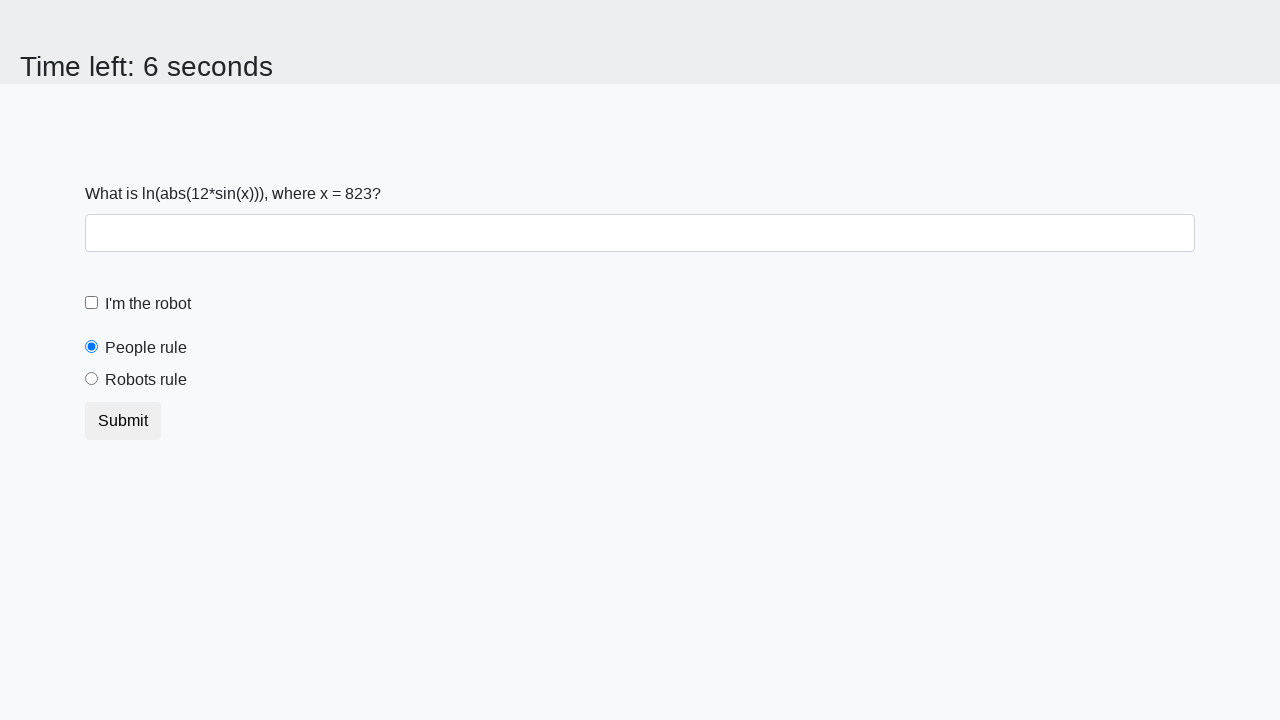

Retrieved input value from the page
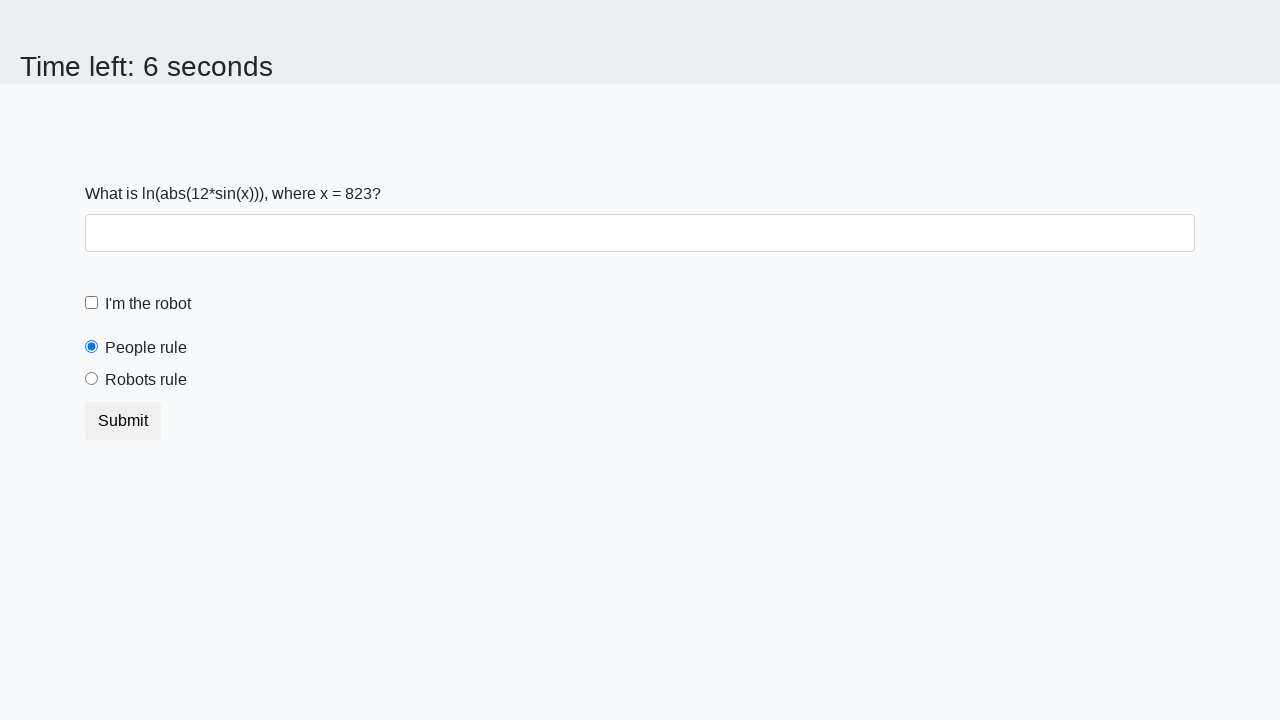

Calculated math captcha formula result
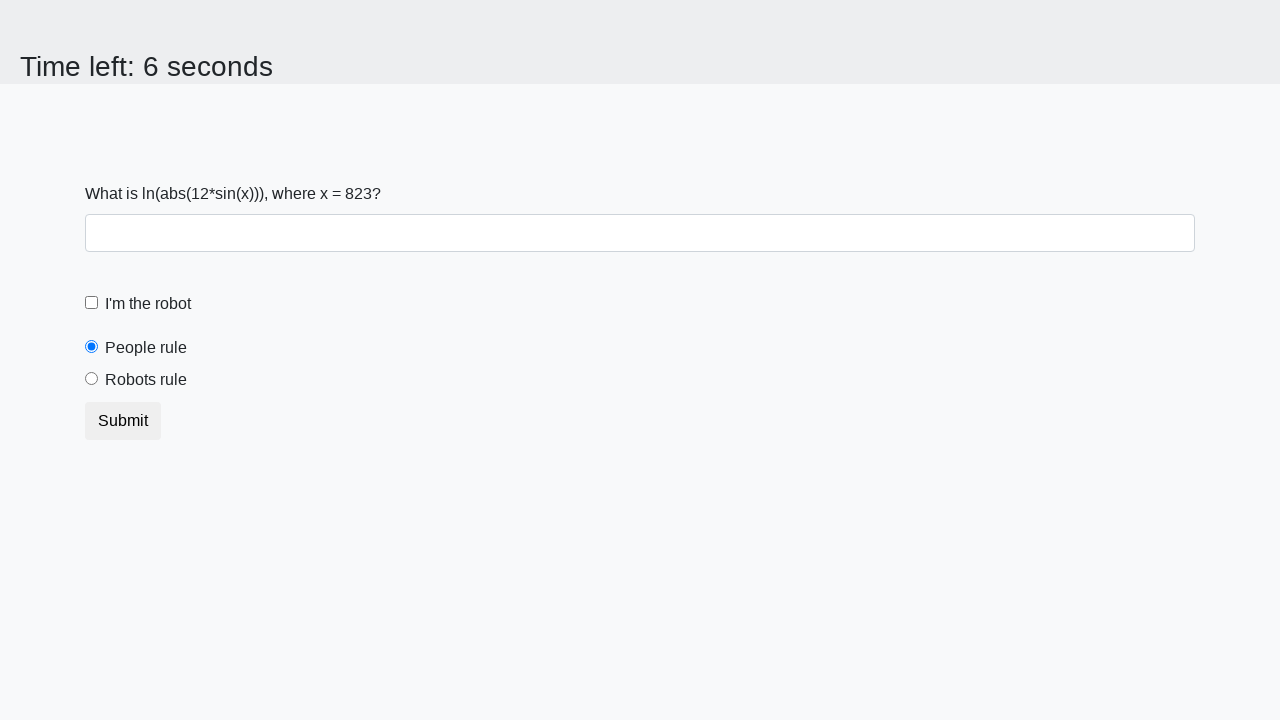

Filled answer field with calculated result on input[id='answer']
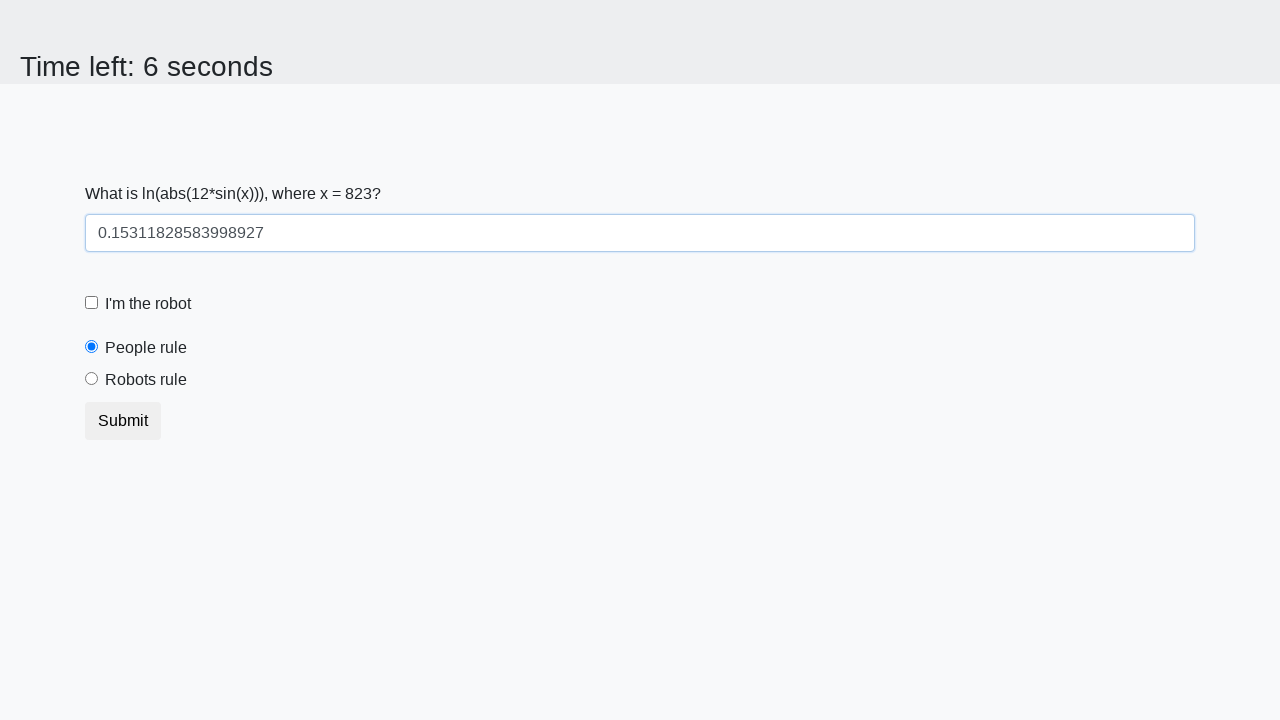

Clicked robot verification checkbox at (92, 303) on input[id='robotCheckbox']
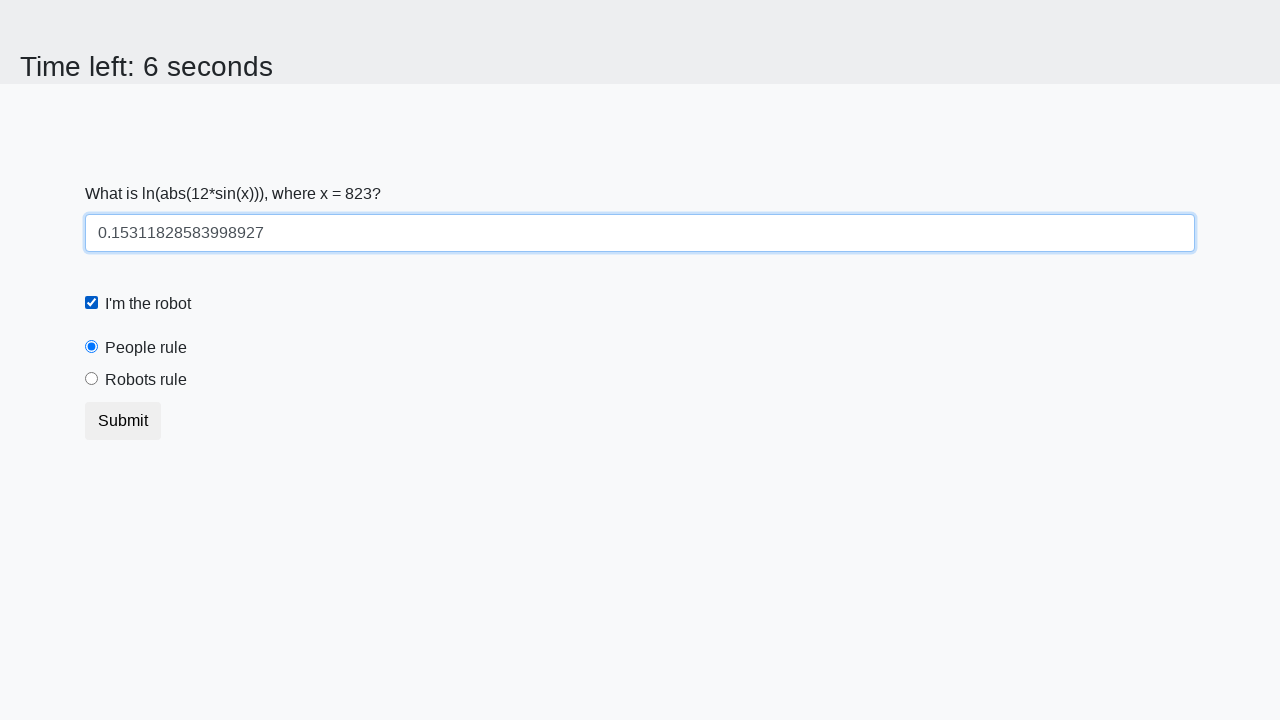

Selected robots rule radio button at (92, 379) on input[id='robotsRule']
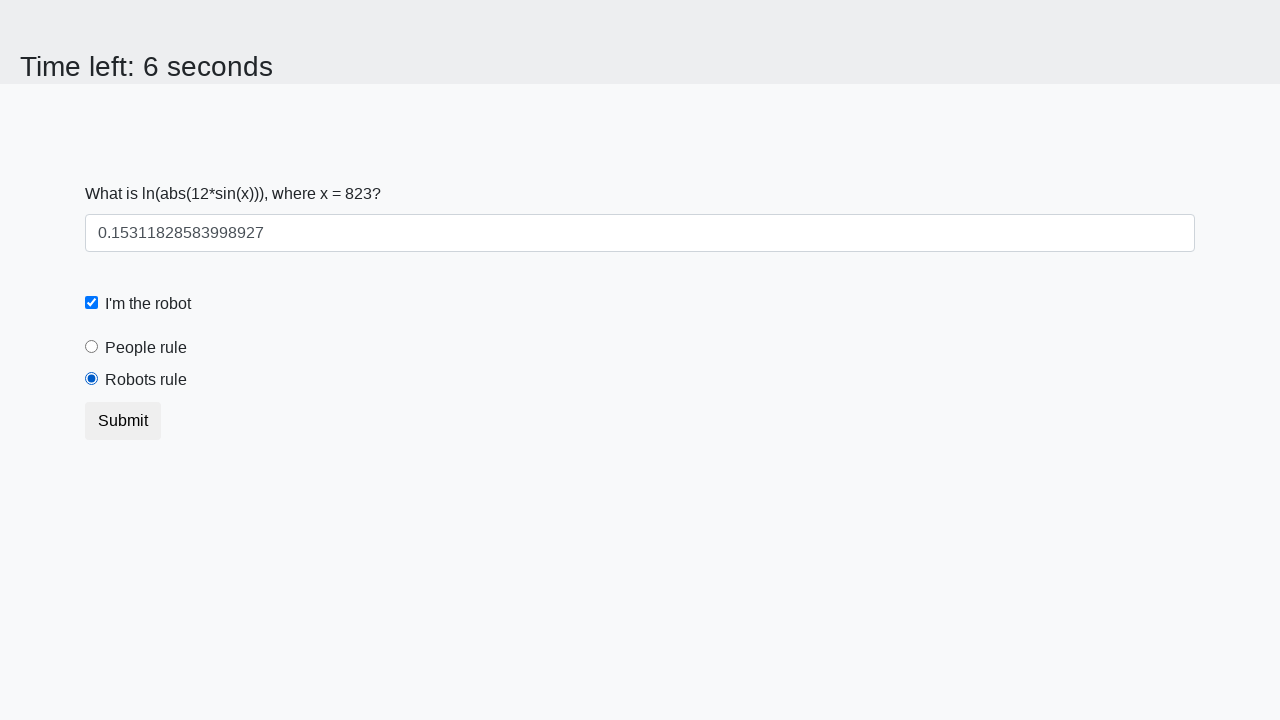

Clicked submit button to complete form at (123, 421) on div button
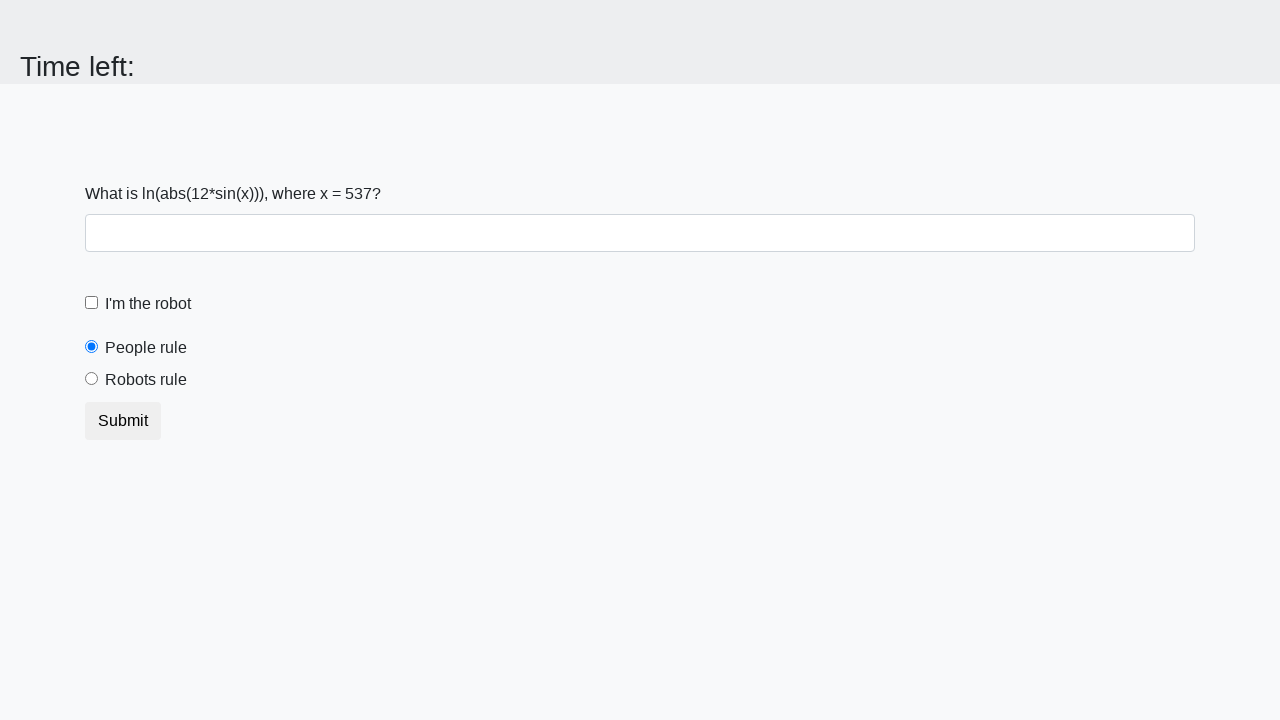

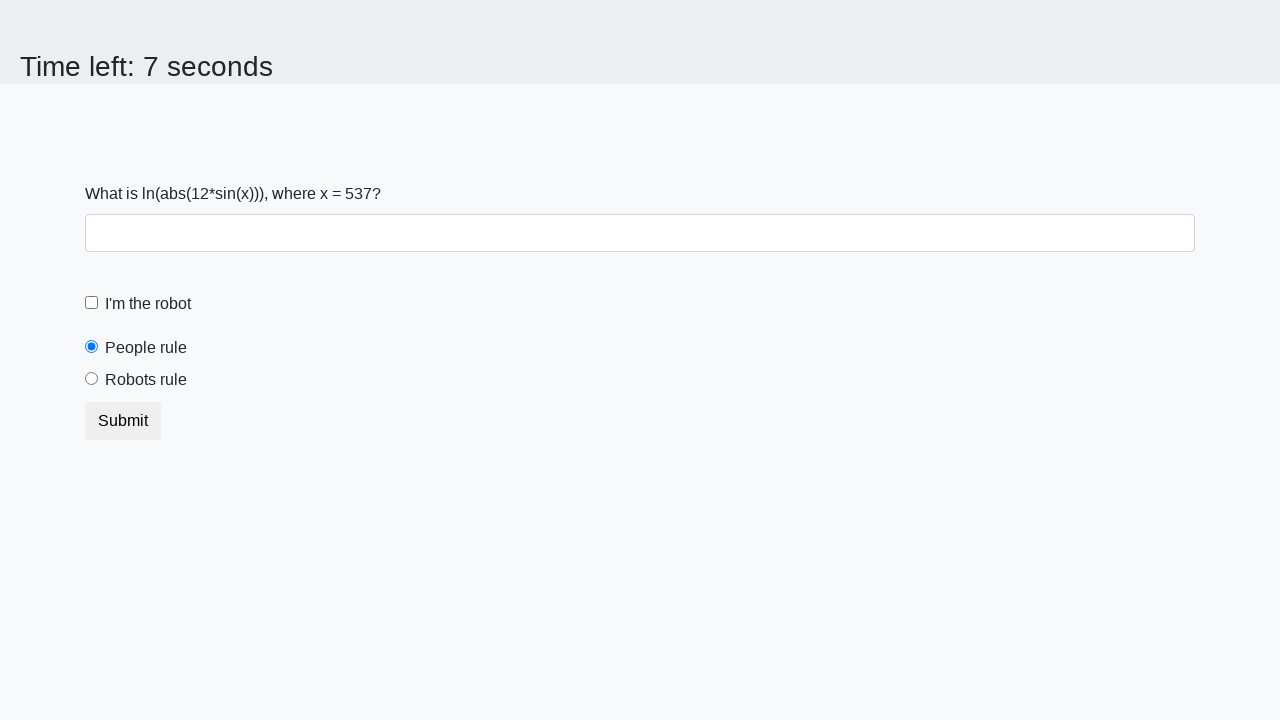